Tests a registration form by filling in required fields (first name, last name, email) and submitting the form, then verifies successful registration by checking for a congratulations message.

Starting URL: http://suninjuly.github.io/registration1.html

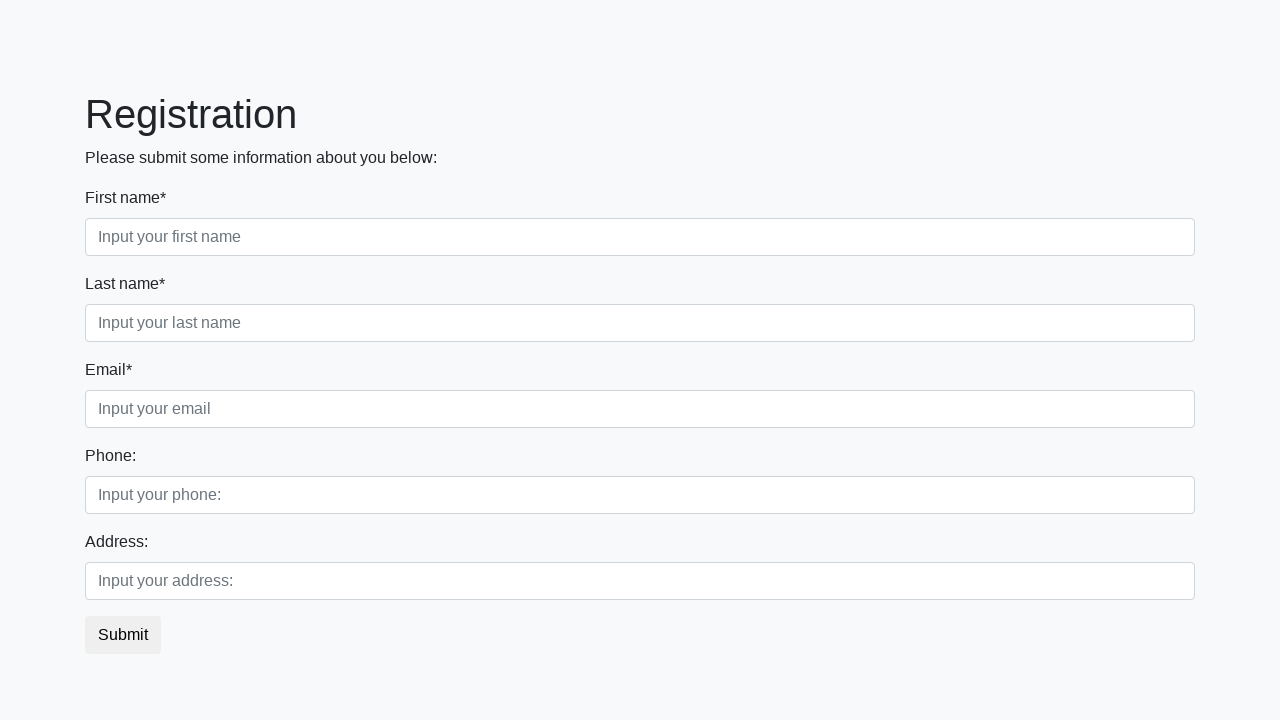

Filled first name field with 'Alex' on div.first_block div.first_class > input
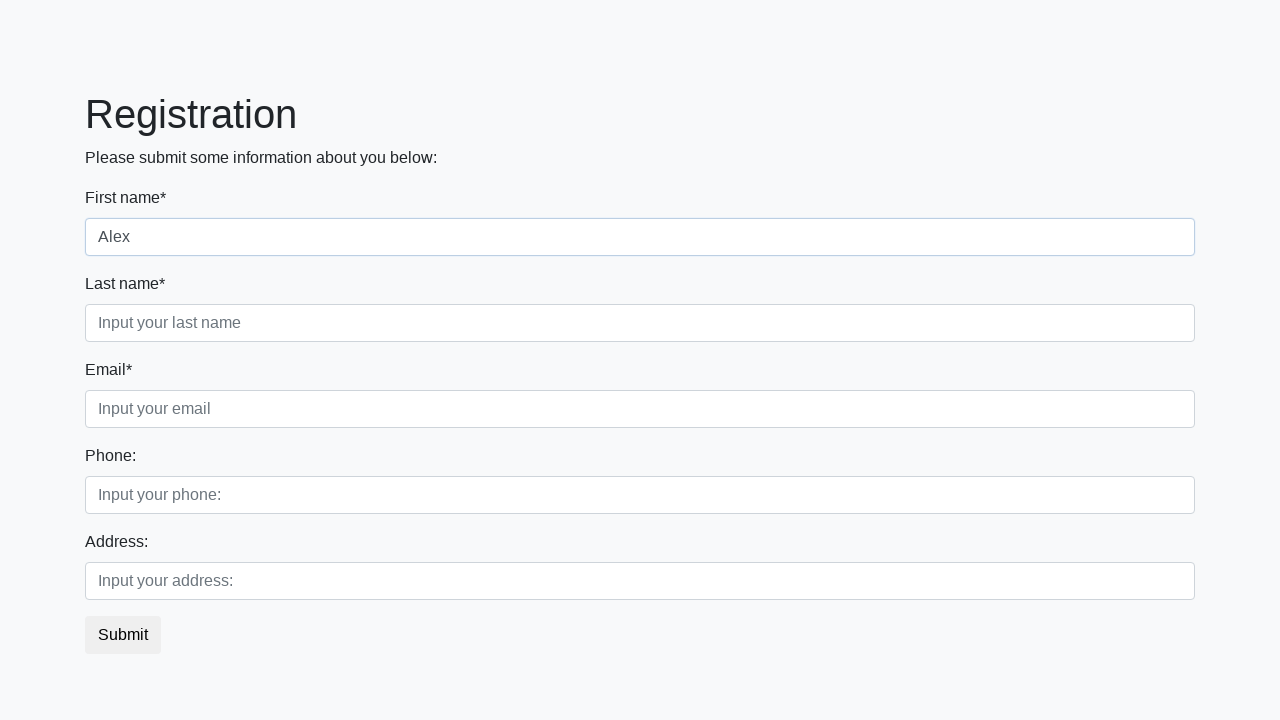

Filled last name field with 'Vyder' on div.first_block div:nth-child(2) input
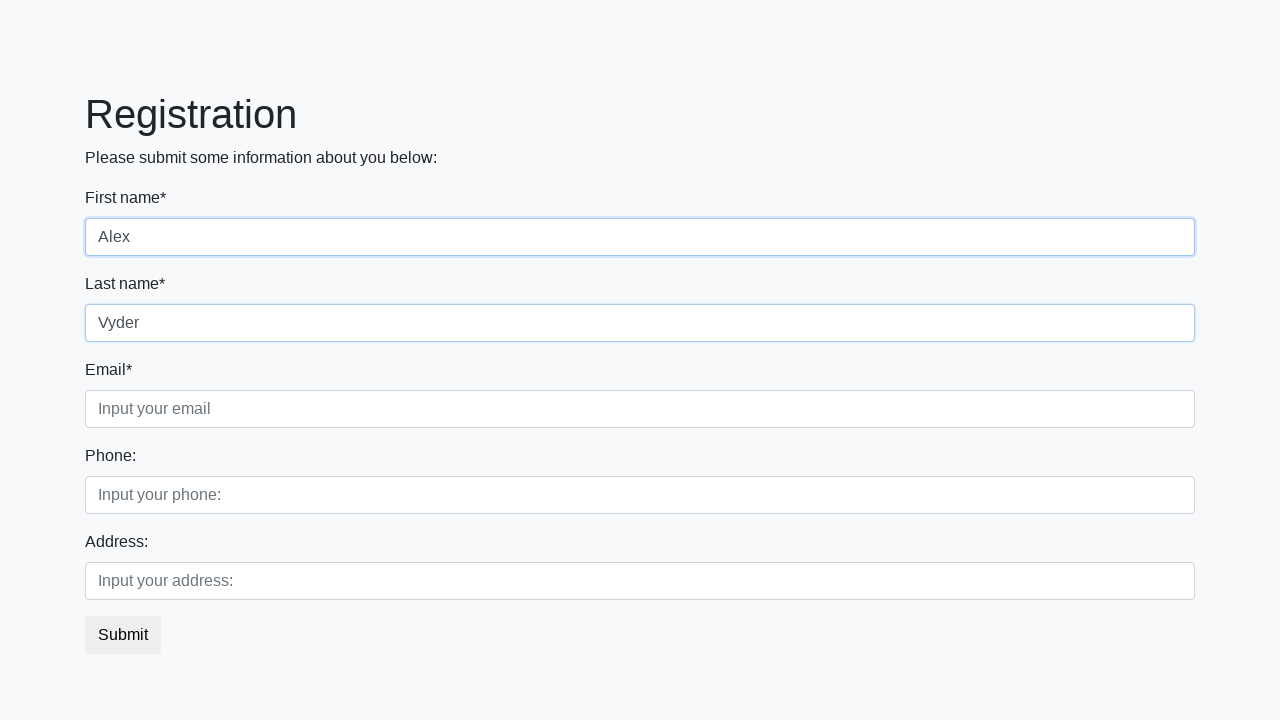

Filled email field with 'testuser@example.com' on div.first_block div:nth-child(3) input
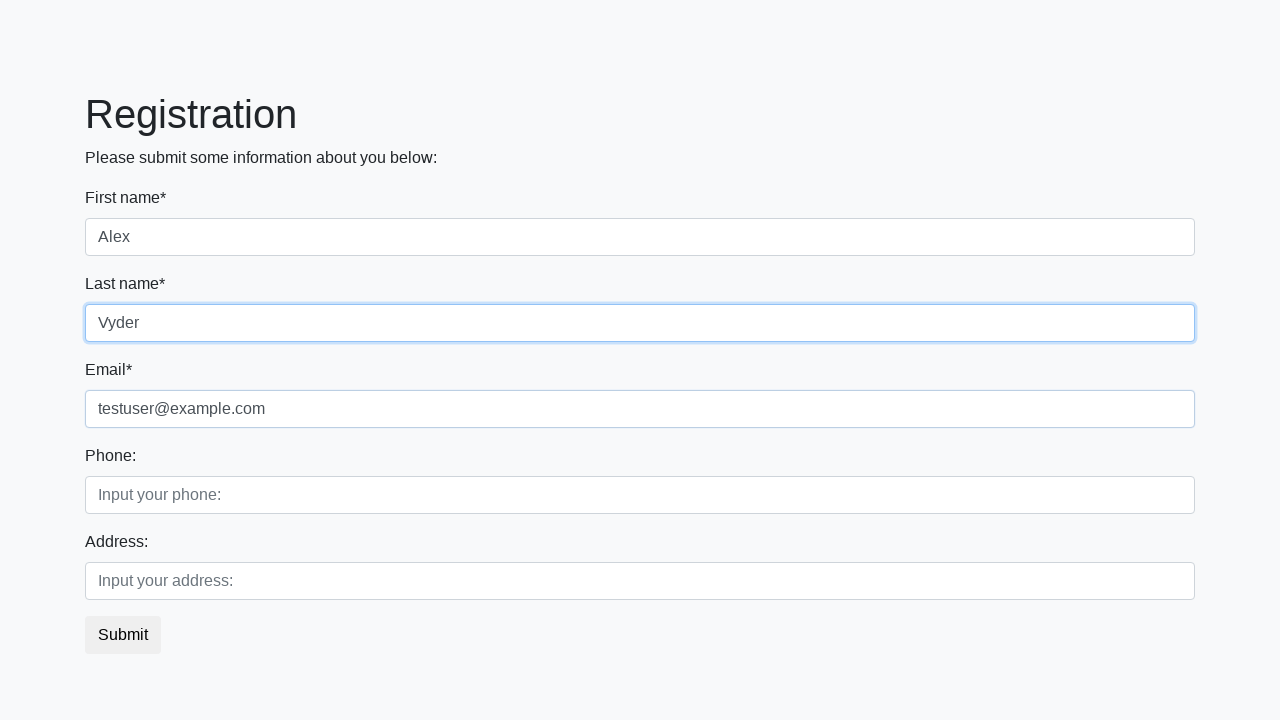

Clicked submit button to register at (123, 635) on button.btn
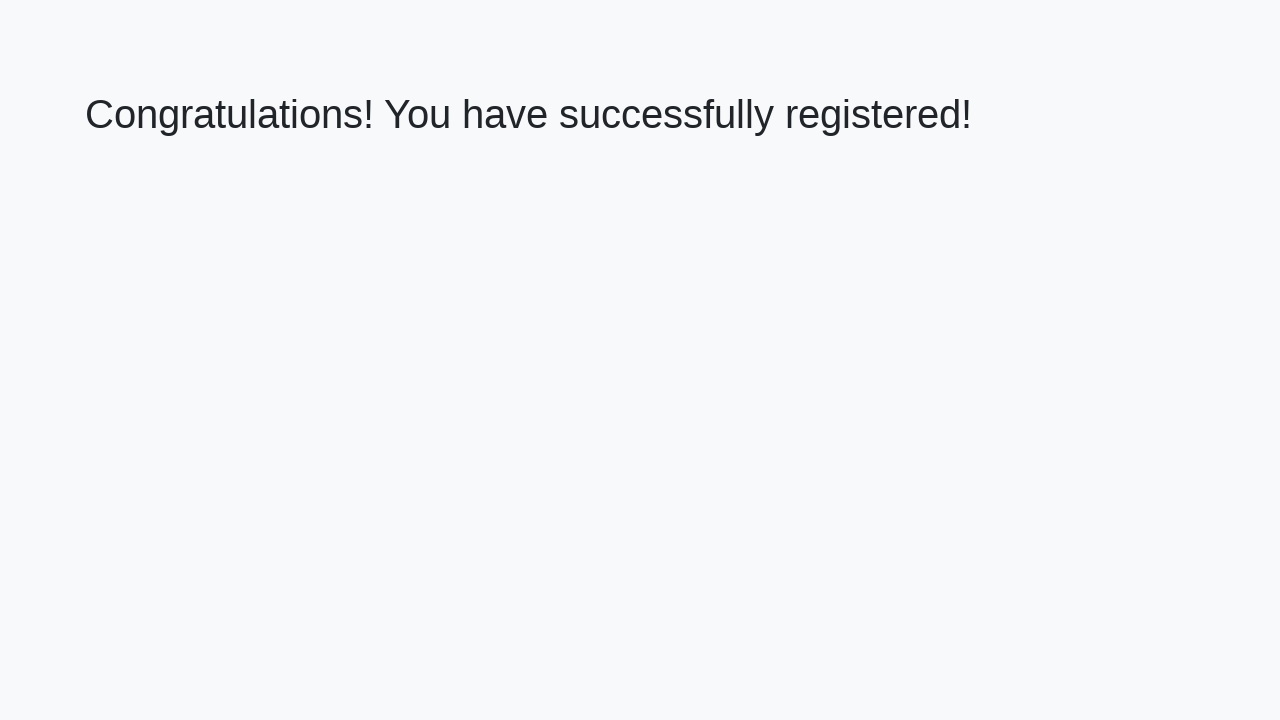

Success message heading loaded
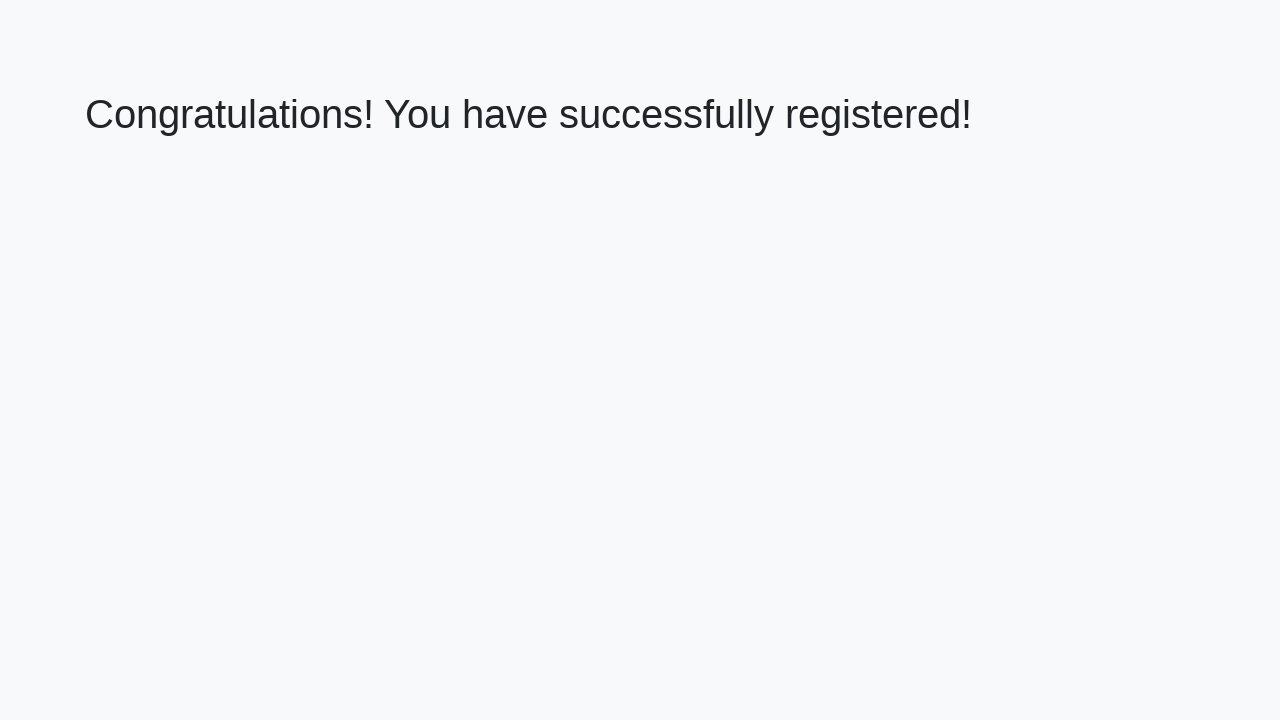

Retrieved success message text
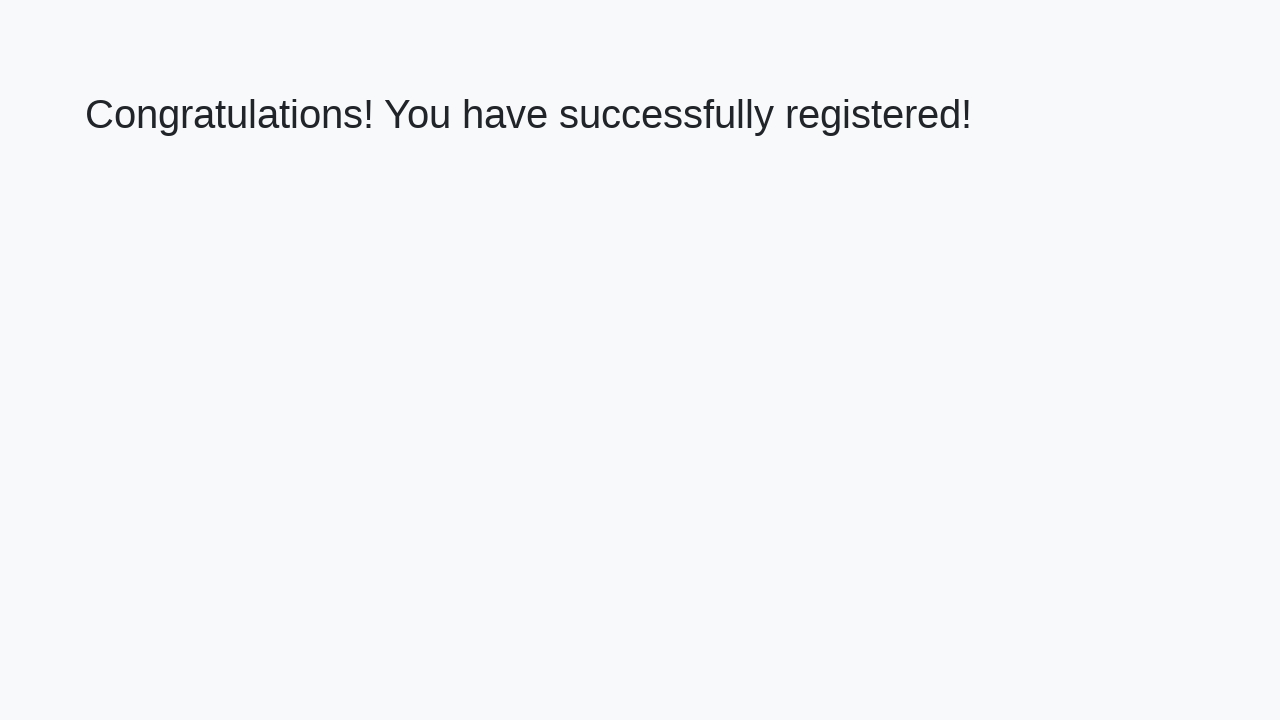

Verified congratulations message is displayed
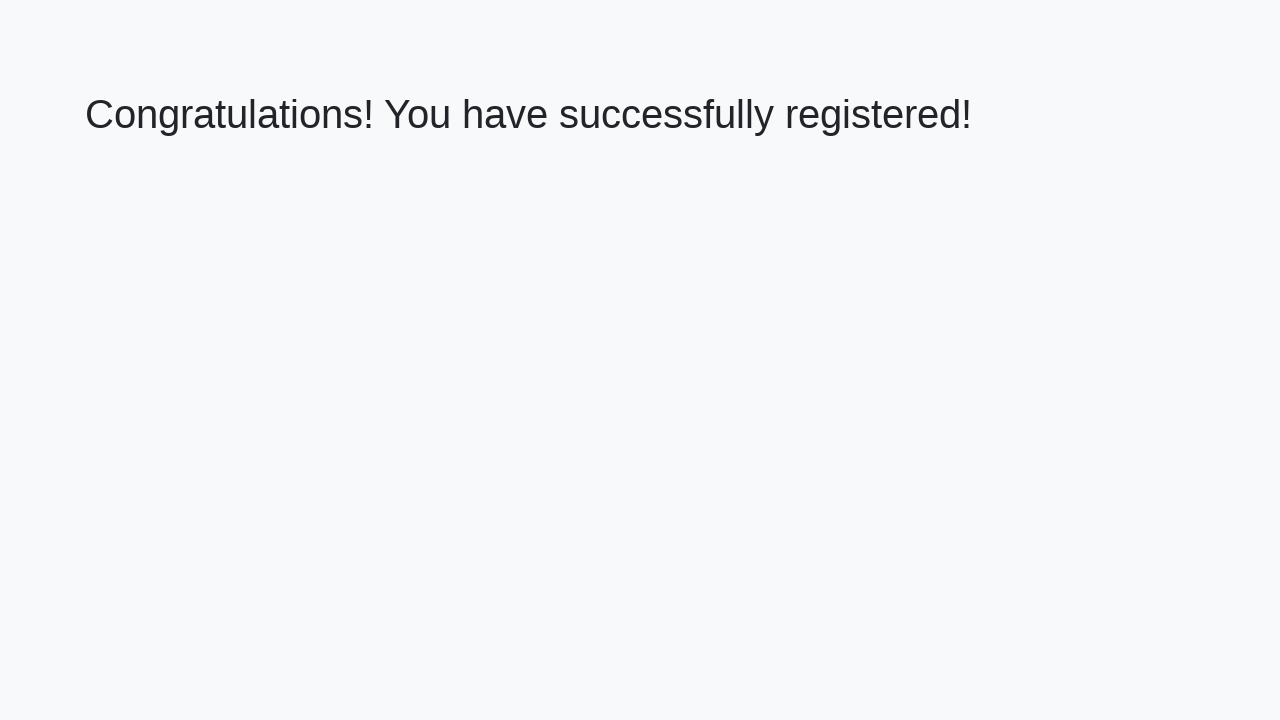

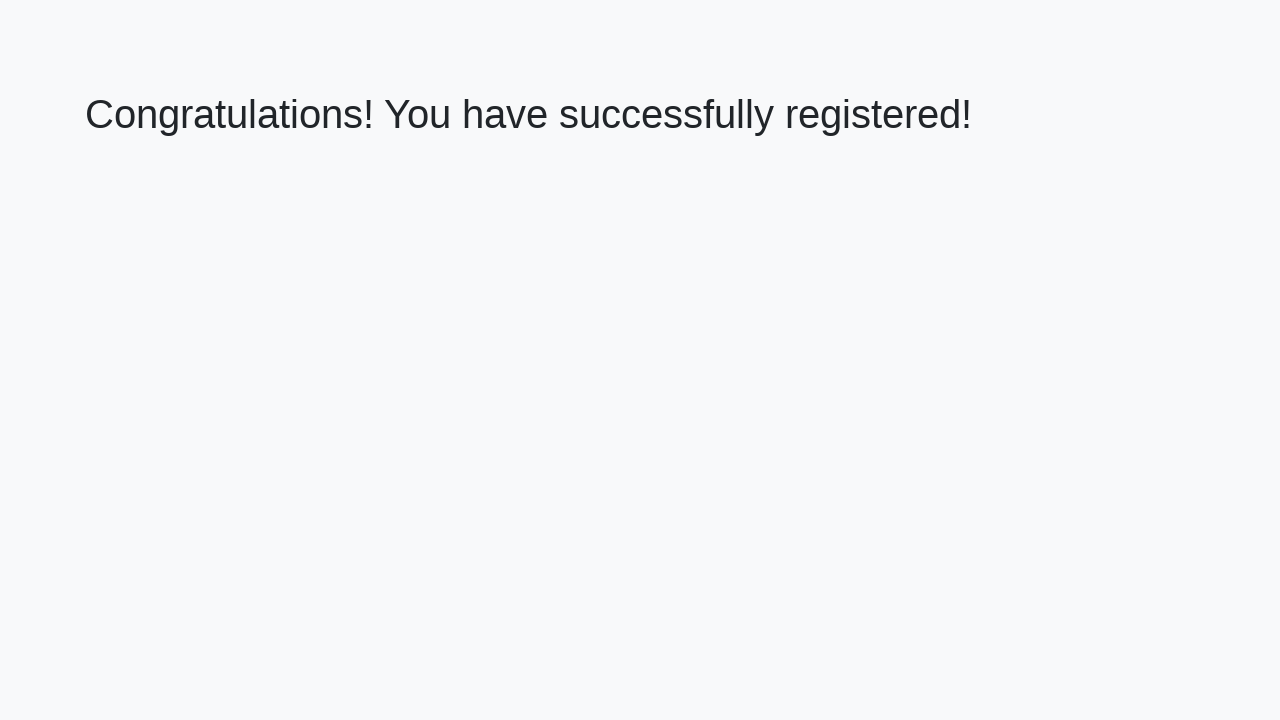